Tests a form with dynamic attributes by filling in full name, email, event date, and details fields using XPath selectors that handle dynamic IDs, then submits the form and waits for a success confirmation message.

Starting URL: https://training-support.net/webelements/dynamic-attributes

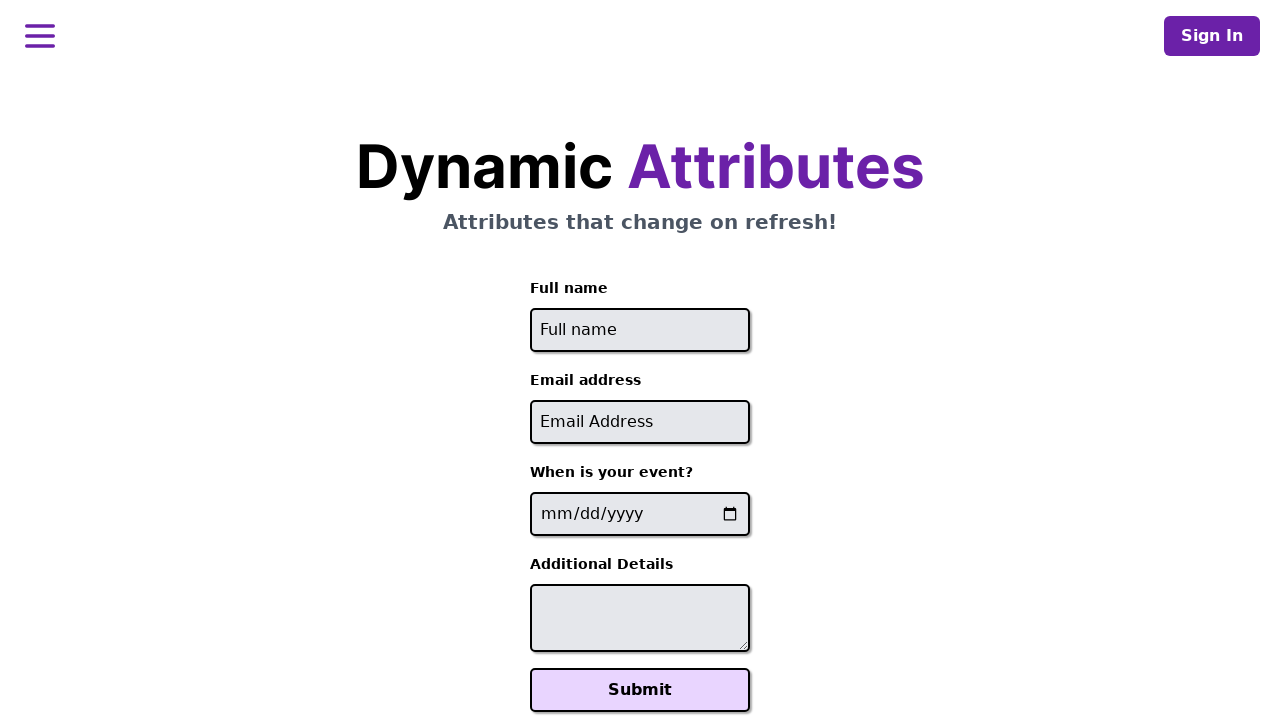

Filled full name field with 'Raiden Shogun' using dynamic ID XPath on //input[starts-with(@id, 'full-name')]
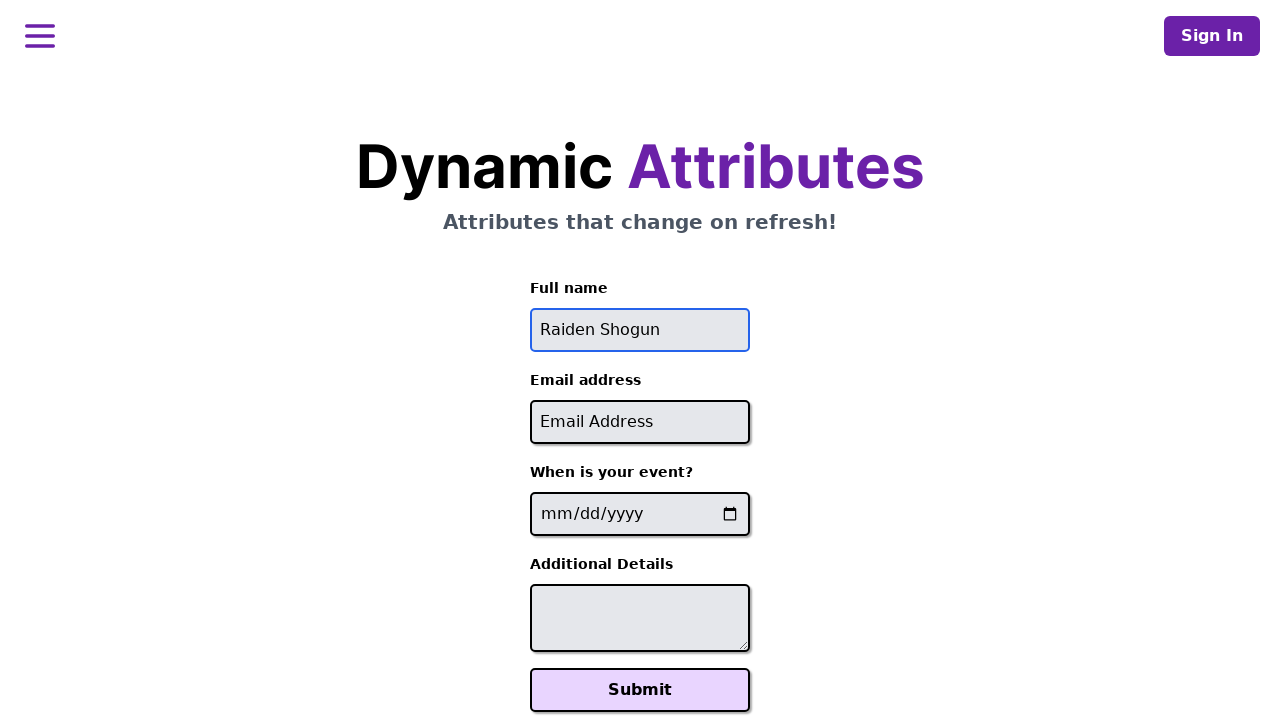

Filled email field with 'raiden@electromail.com' using dynamic ID XPath on //input[contains(@id, '-email')]
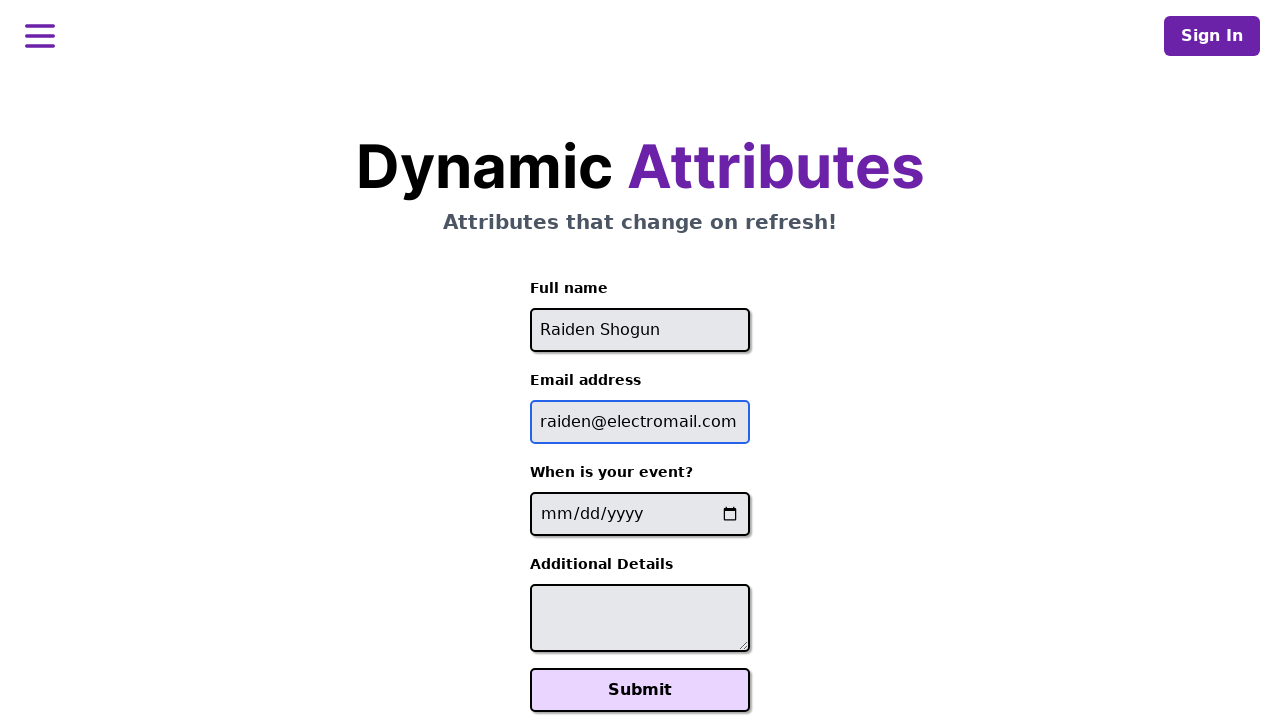

Filled event date field with '2025-06-26' using dynamic name XPath on //input[contains(@name, '-event-date-')]
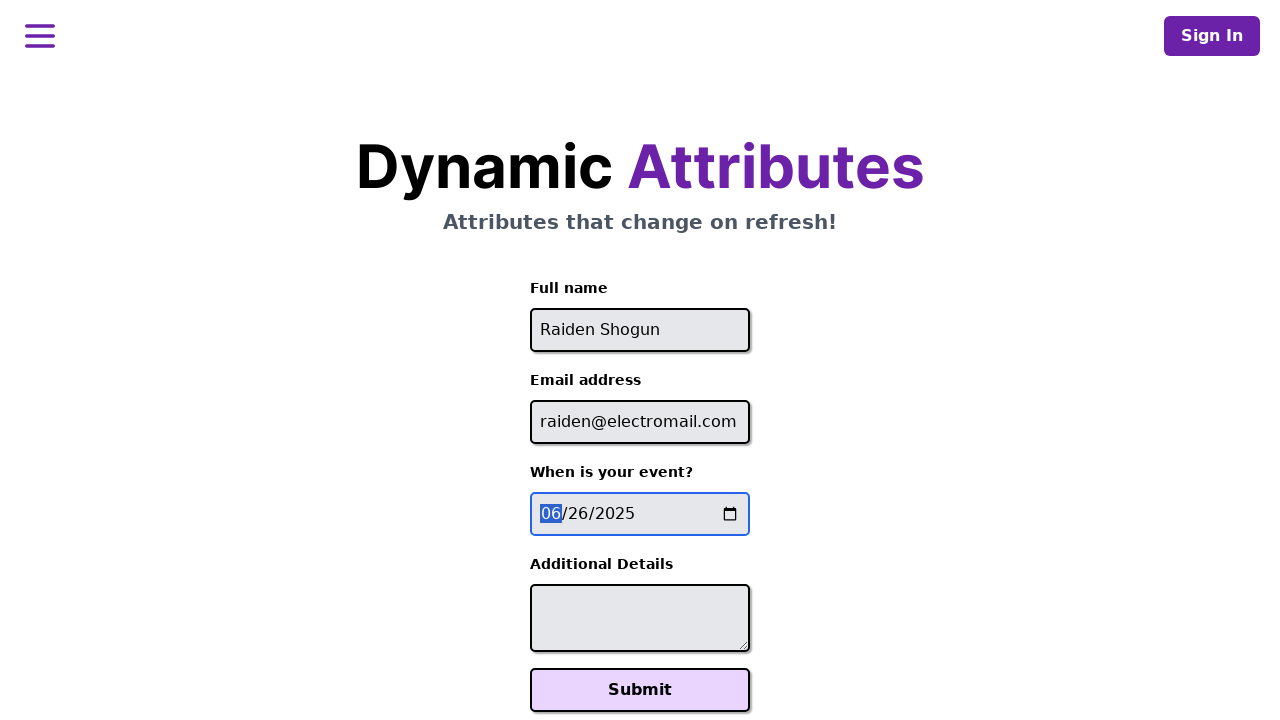

Filled additional details textarea with 'It will be electric!' using dynamic ID XPath on //textarea[contains(@id, '-additional-details-')]
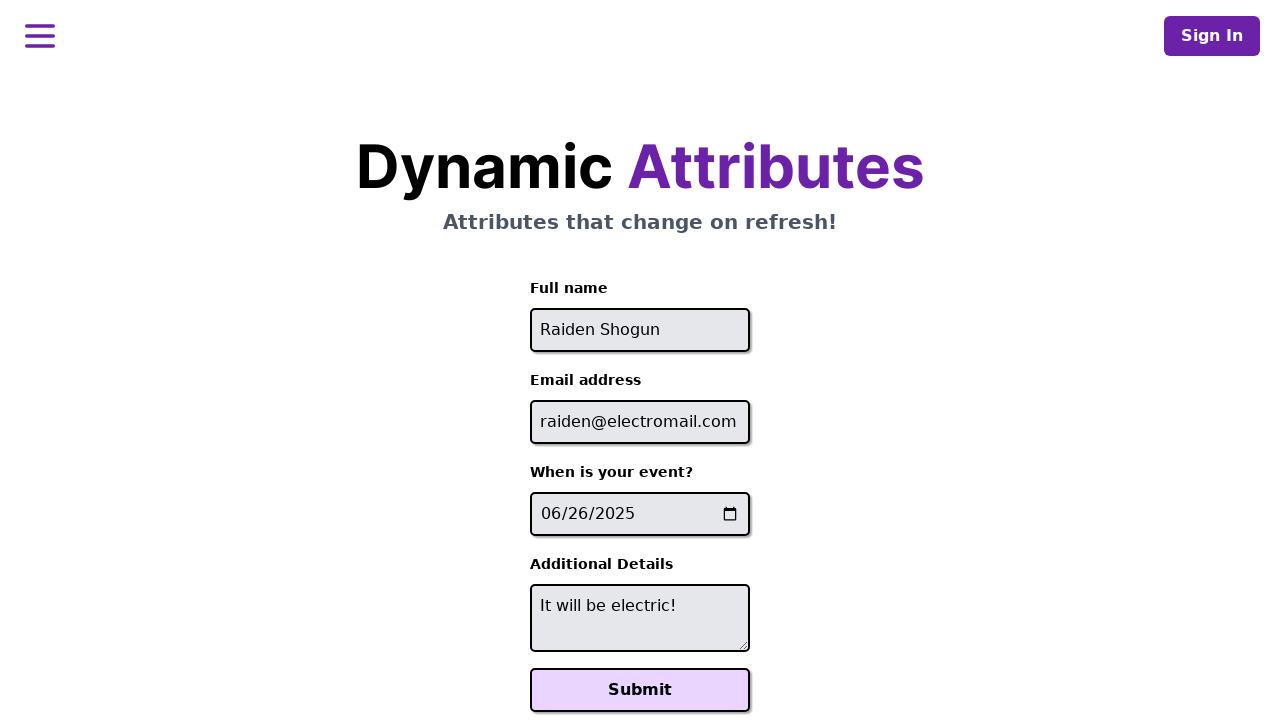

Clicked Submit button to submit the form at (640, 690) on xpath=//button[text()='Submit']
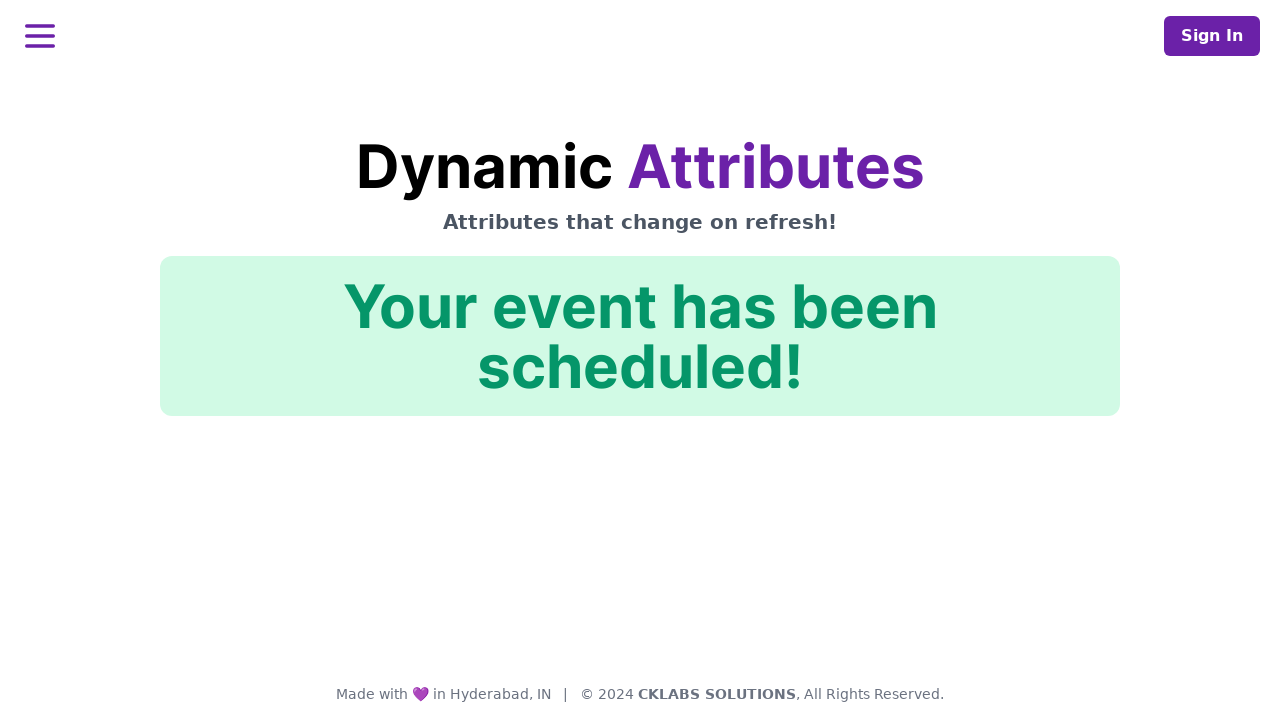

Success confirmation message appeared and became visible
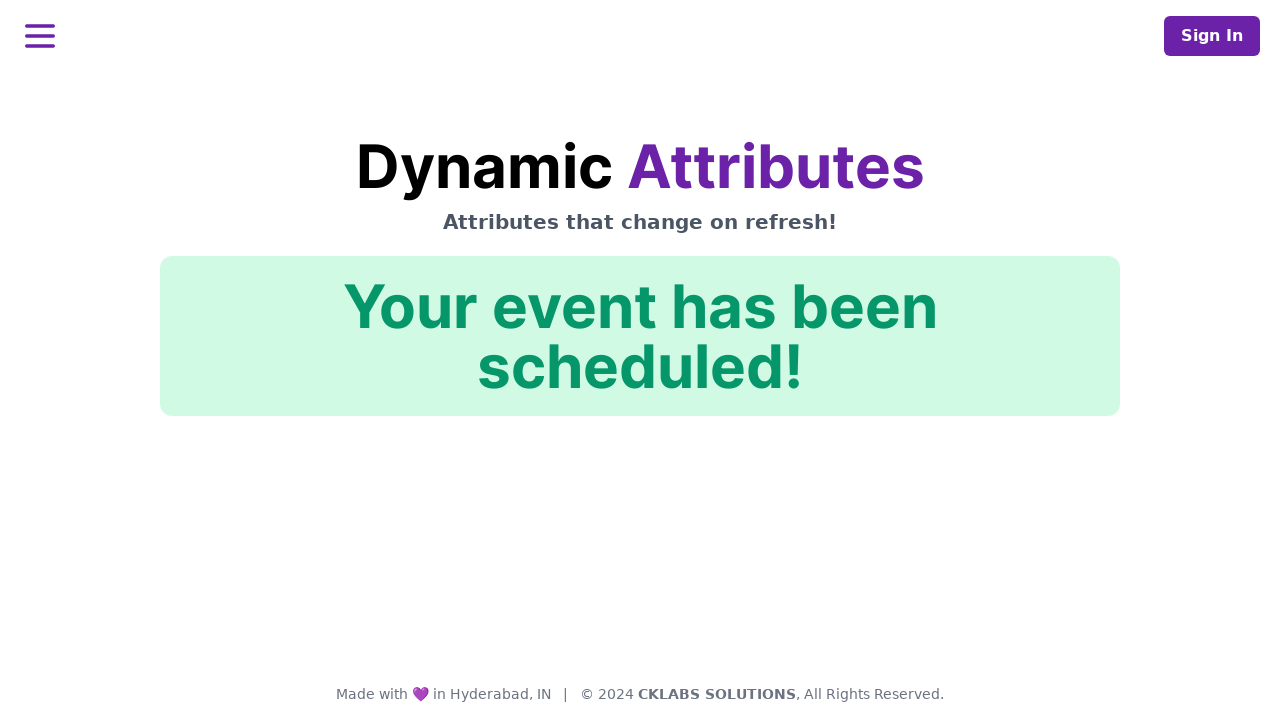

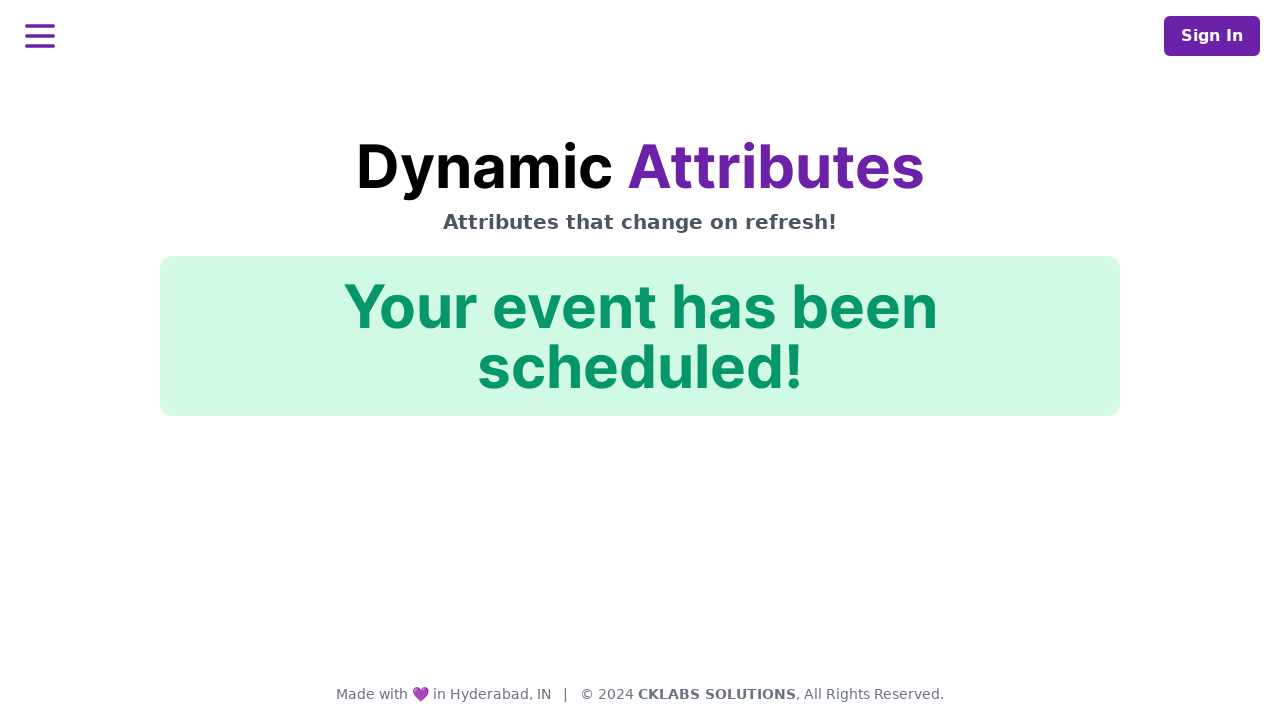